Tests the adult passenger count dropdown by opening it, incrementing the count 4 times, and closing the dropdown

Starting URL: https://rahulshettyacademy.com/dropdownsPractise/

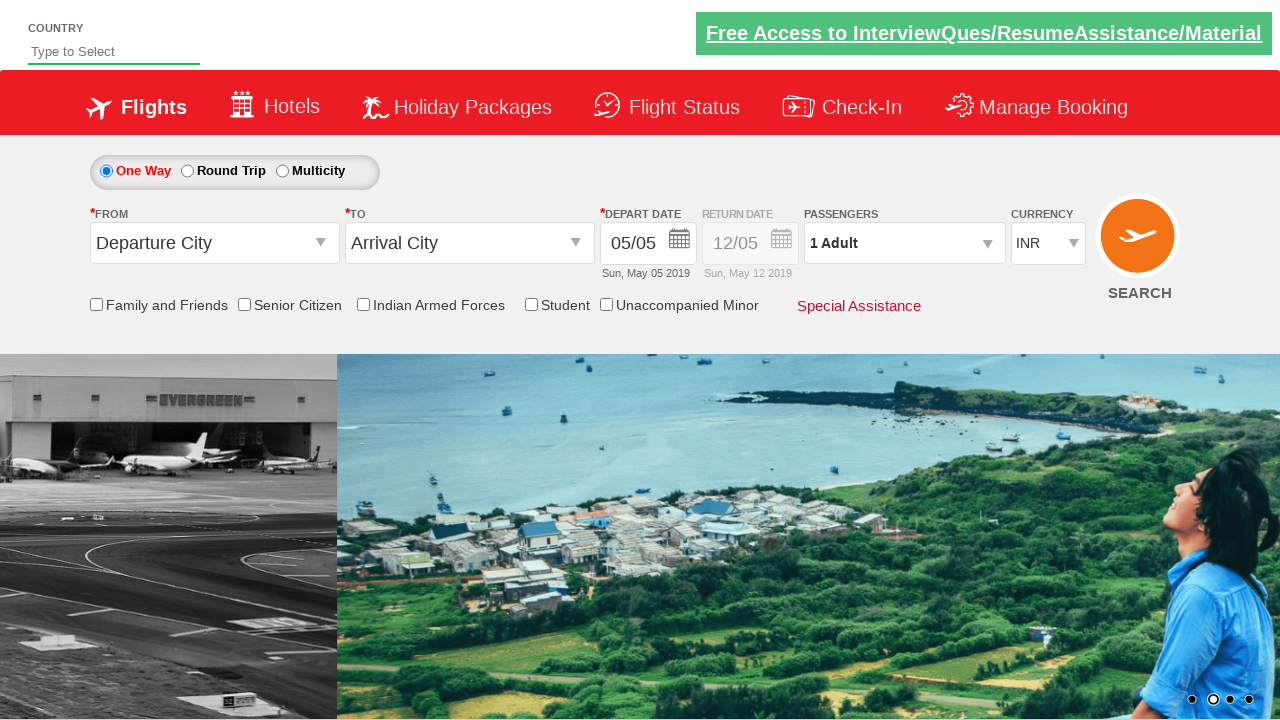

Clicked on adult passenger dropdown to open it at (904, 243) on xpath=//div[text()='1 Adult']
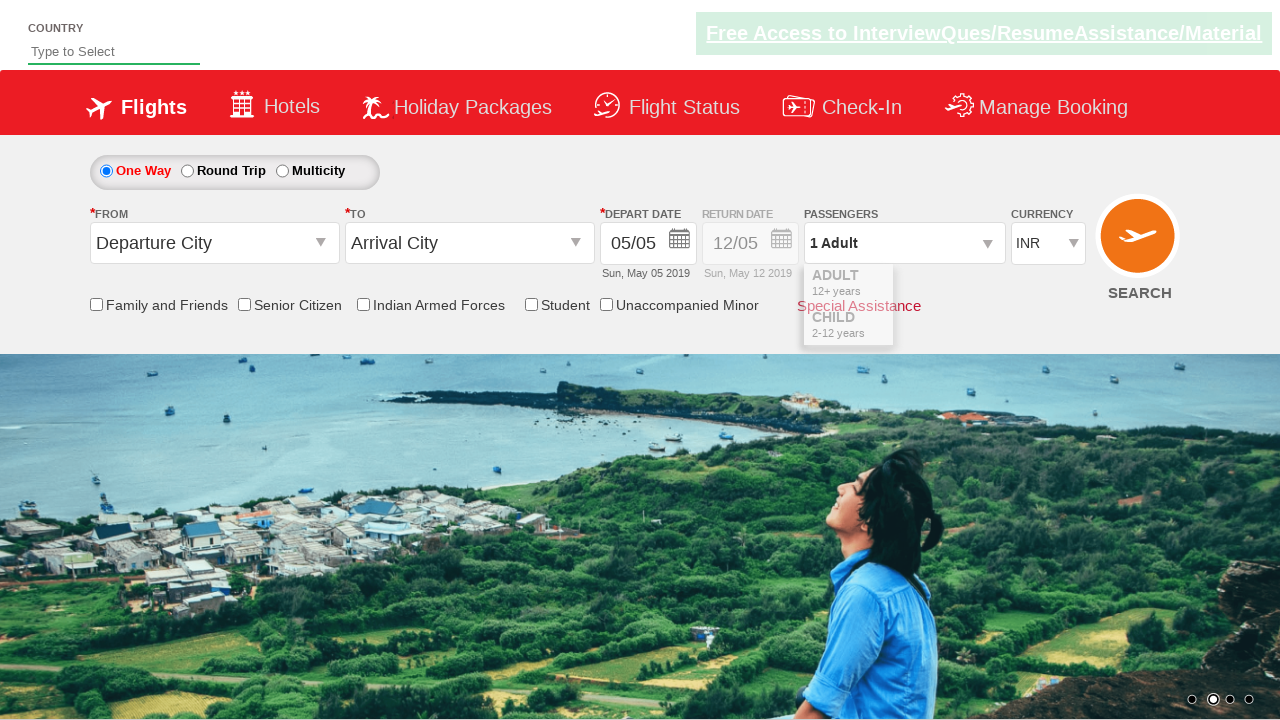

Waited for dropdown to be visible
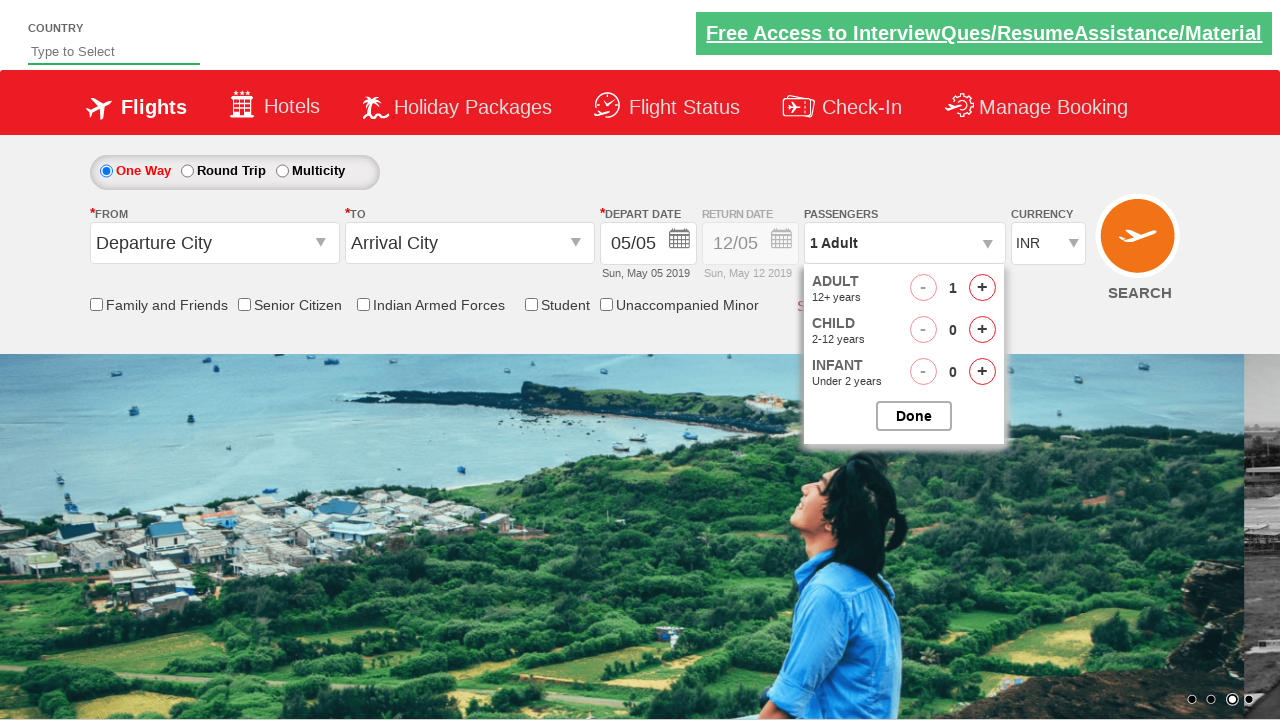

Clicked increment button to increase adult count (iteration 1 of 4) at (982, 288) on #hrefIncAdt
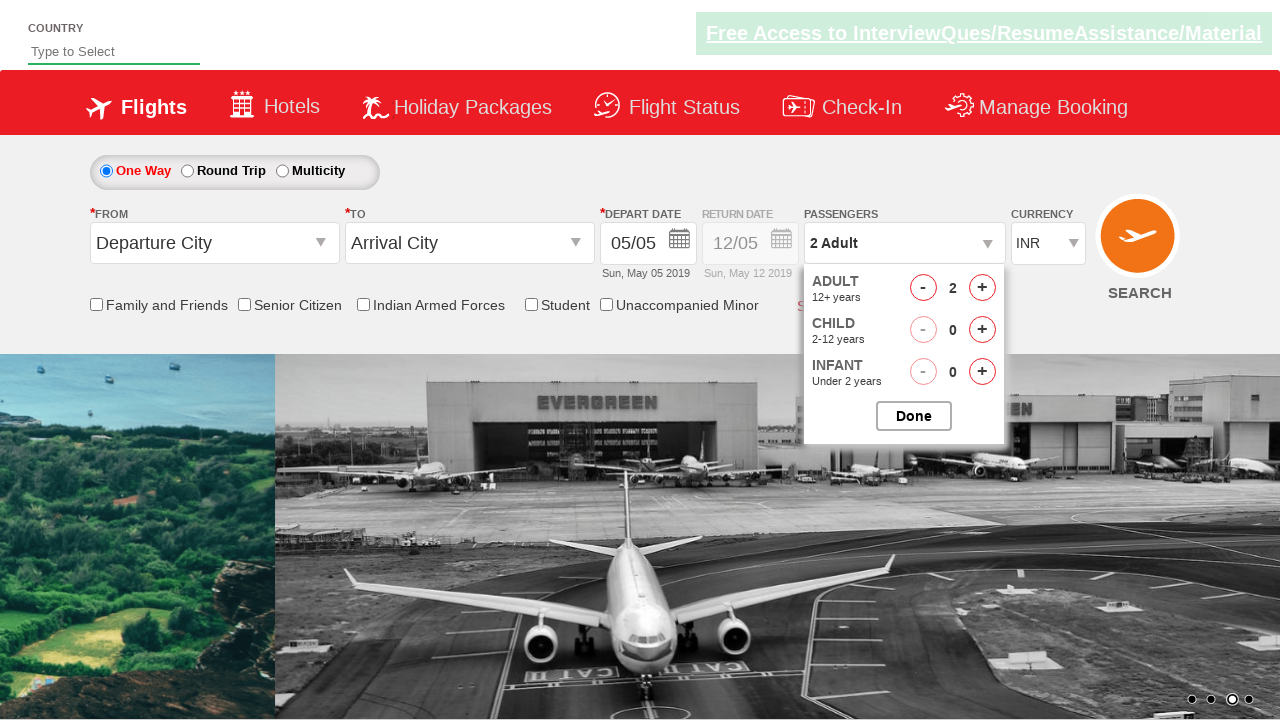

Clicked increment button to increase adult count (iteration 2 of 4) at (982, 288) on #hrefIncAdt
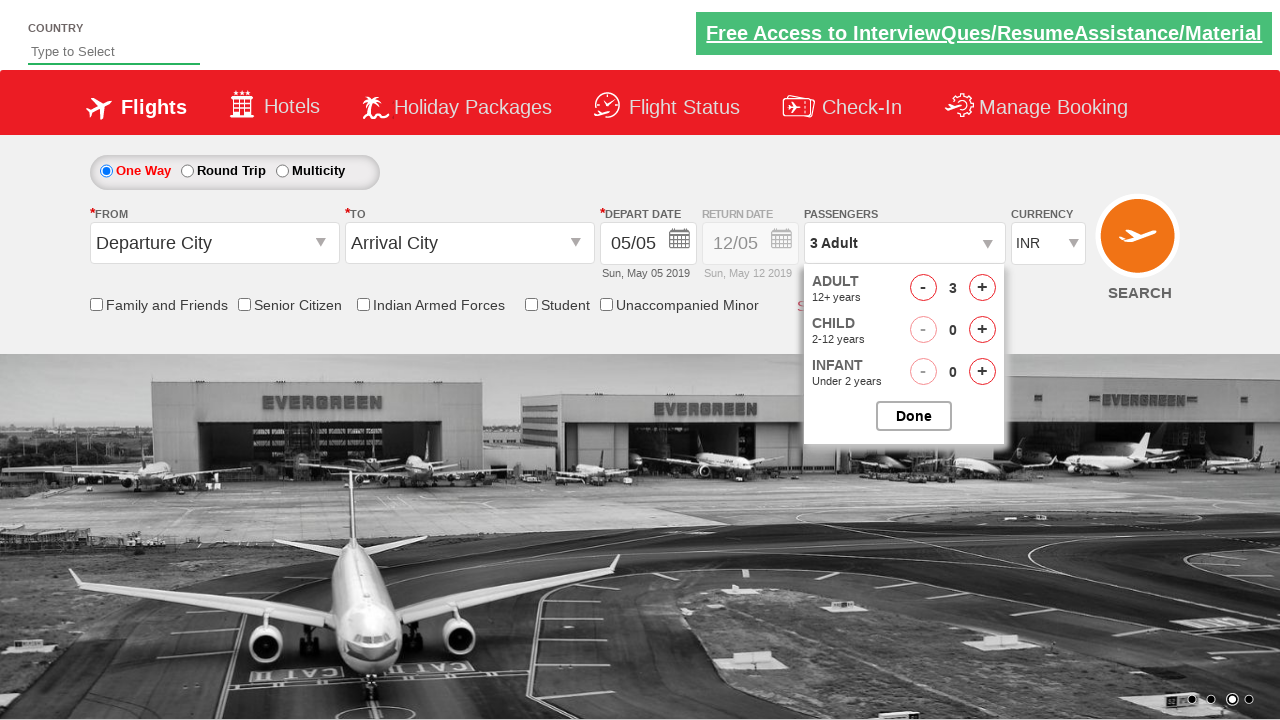

Clicked increment button to increase adult count (iteration 3 of 4) at (982, 288) on #hrefIncAdt
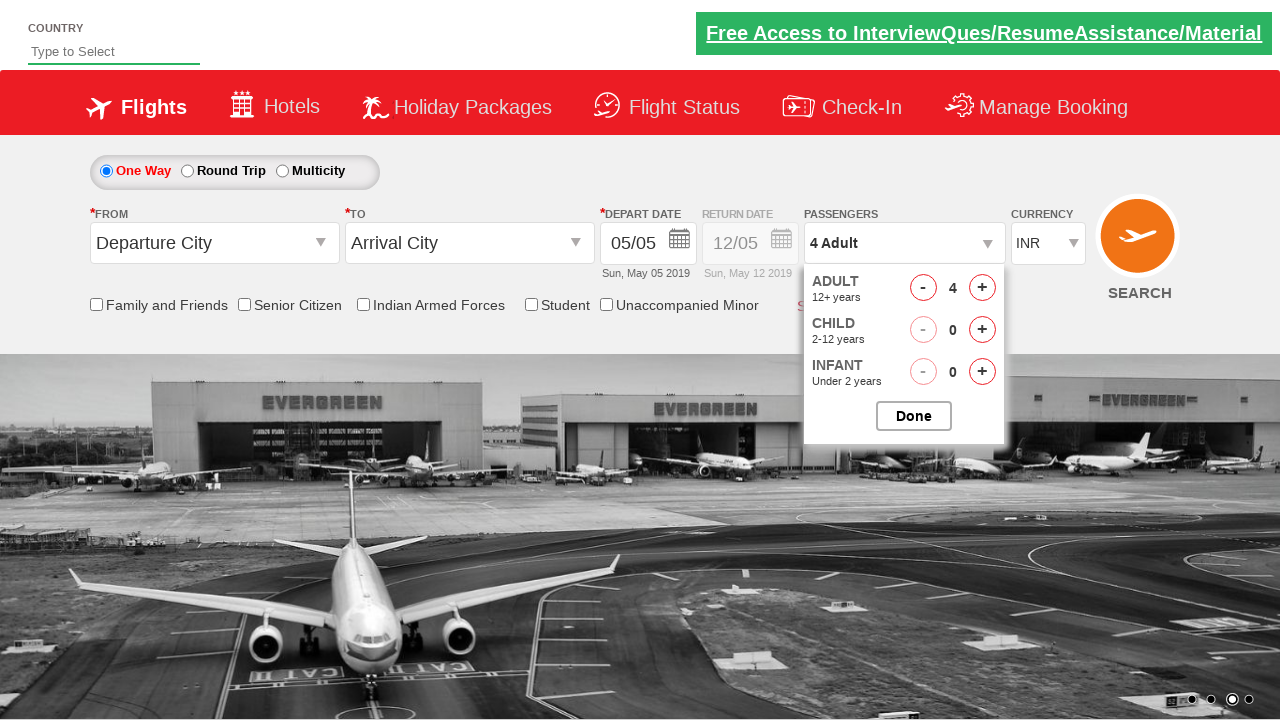

Clicked increment button to increase adult count (iteration 4 of 4) at (982, 288) on #hrefIncAdt
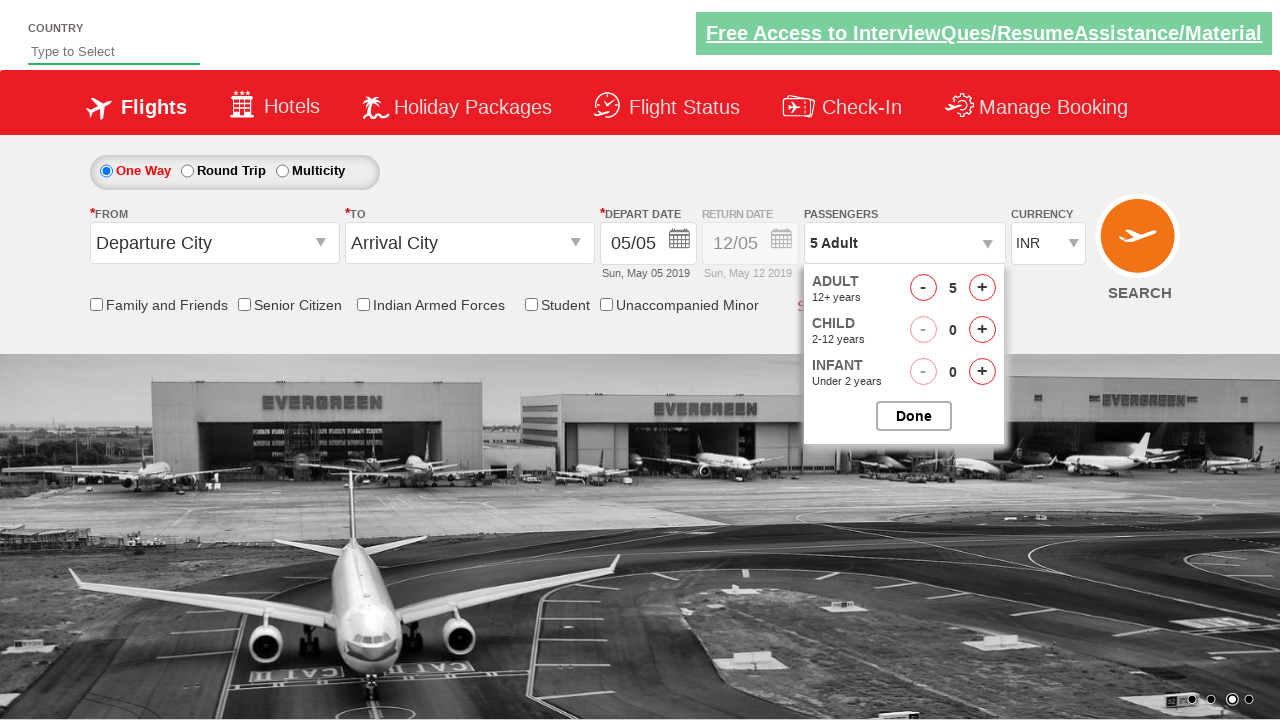

Closed the passenger options dropdown at (914, 416) on #btnclosepaxoption
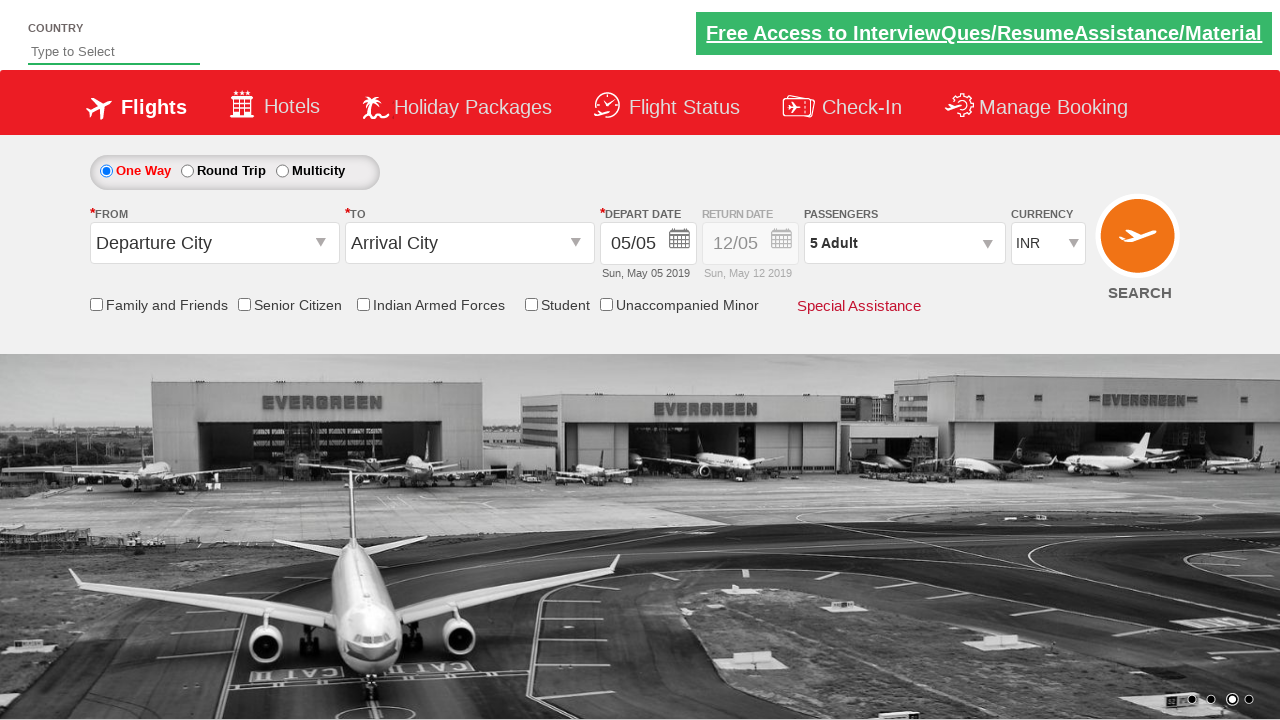

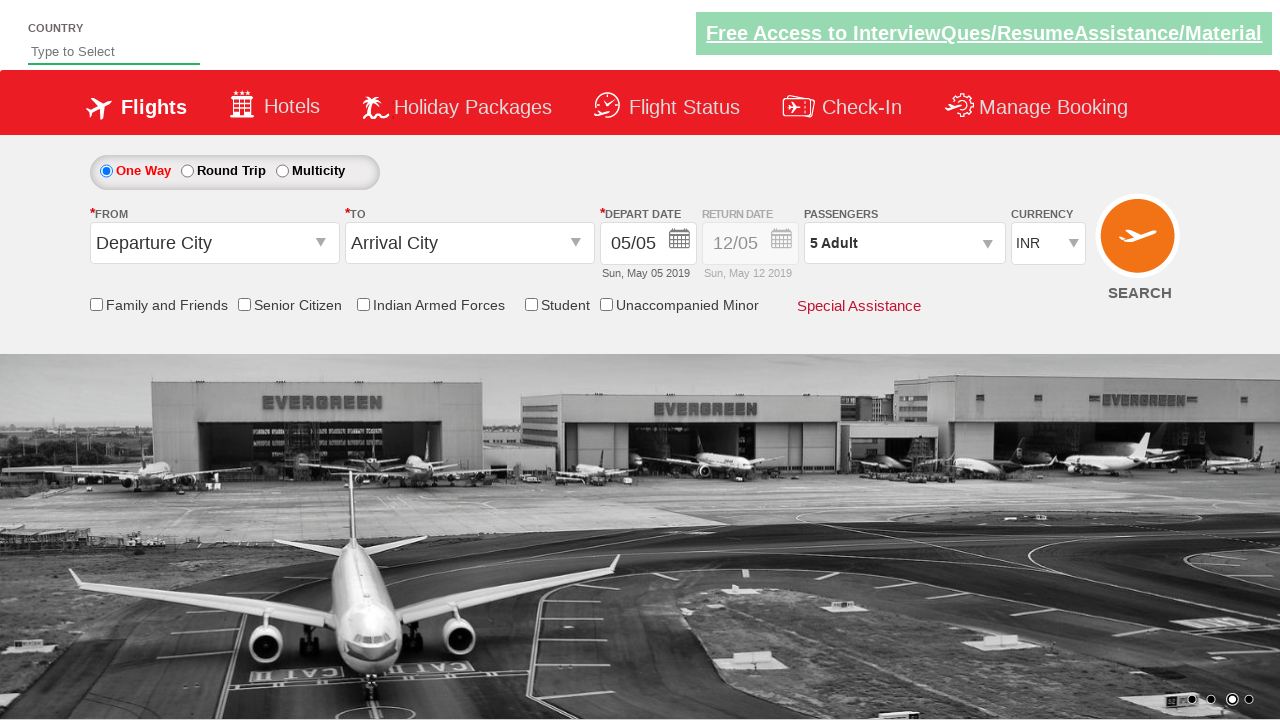